Tests the complete lifecycle of tasks including creation, editing, toggling, filtering by active/completed status, and deletion

Starting URL: https://todomvc4tasj.herokuapp.com

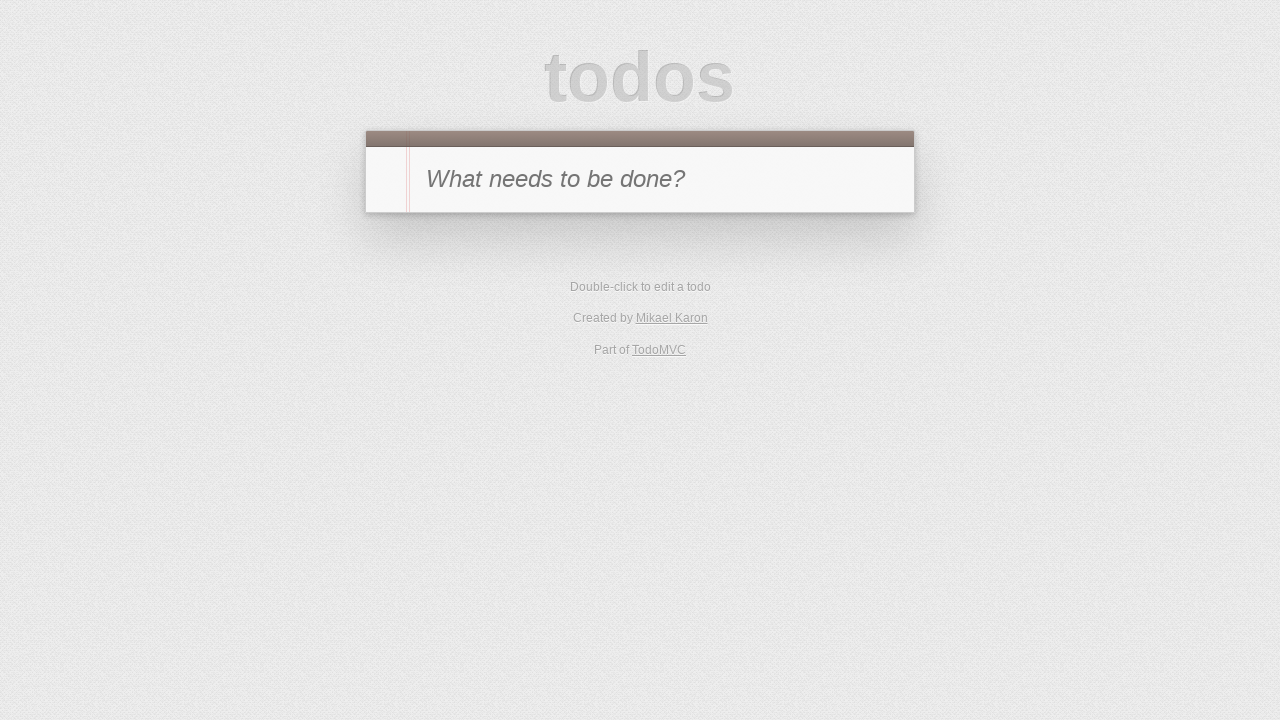

Filled new todo input field with '1' on #new-todo
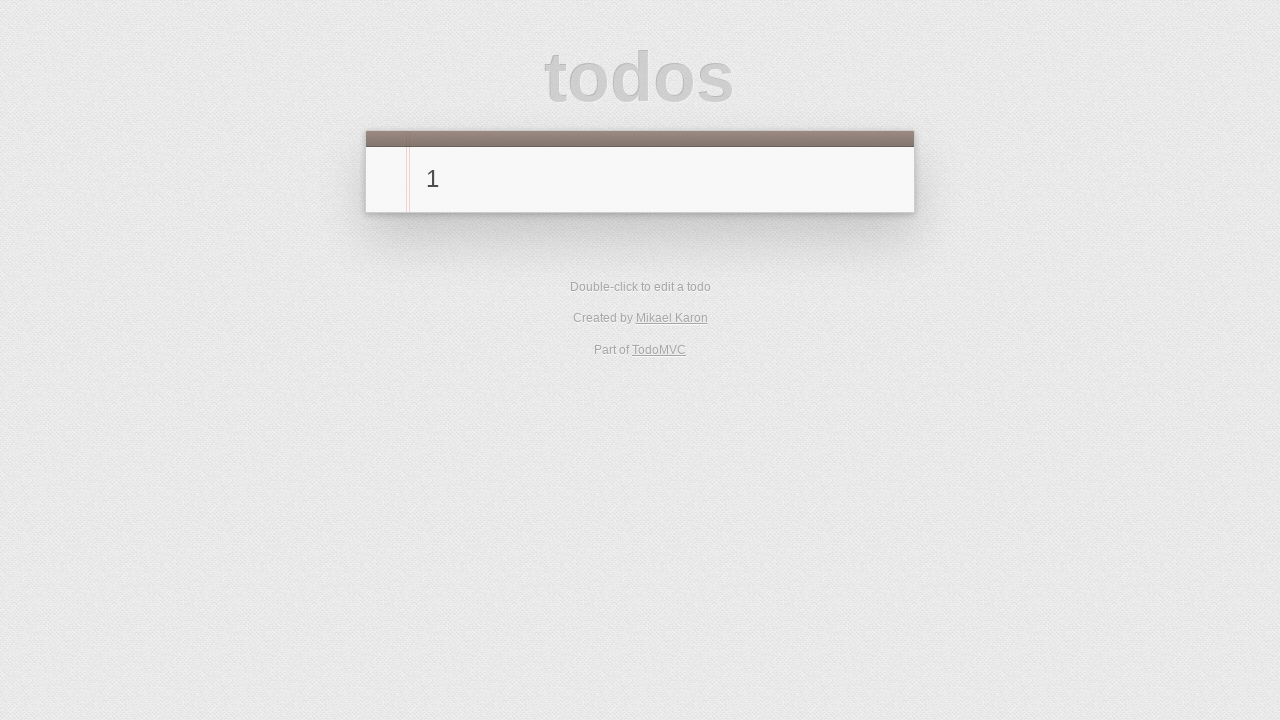

Pressed Enter to create the task on #new-todo
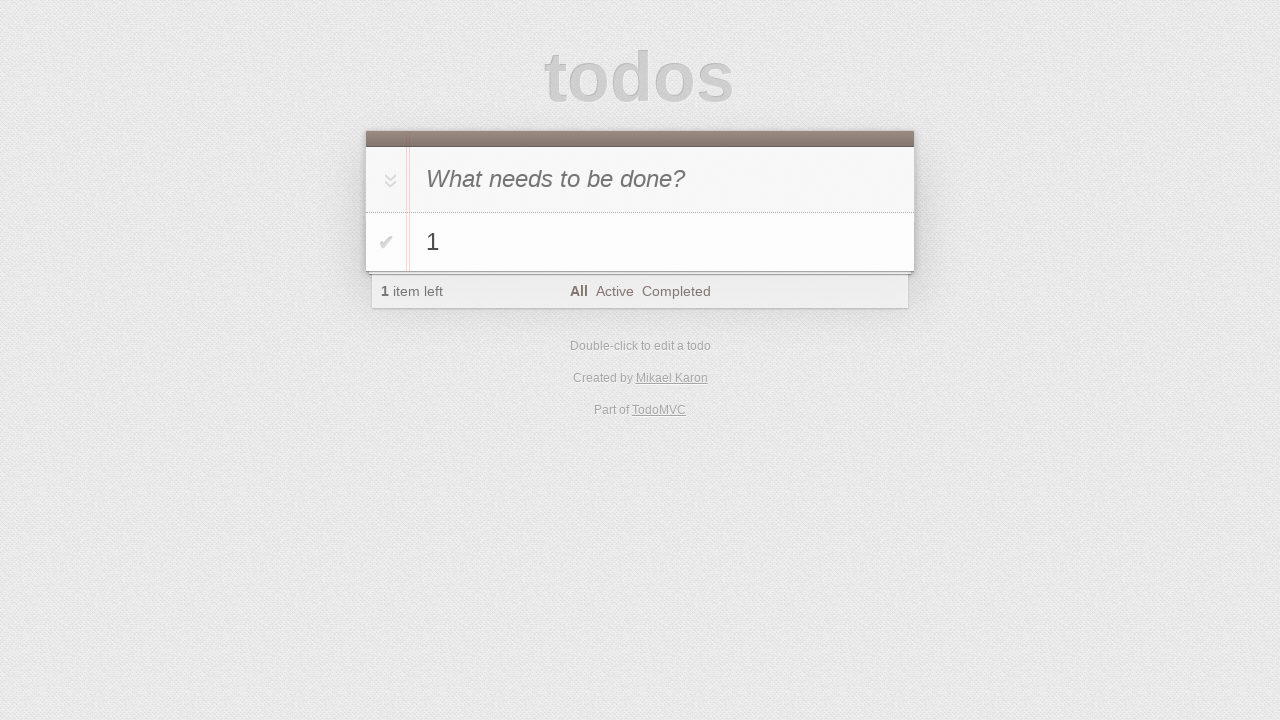

Toggled task '1' to completed status at (386, 242) on li:has-text('1') .toggle
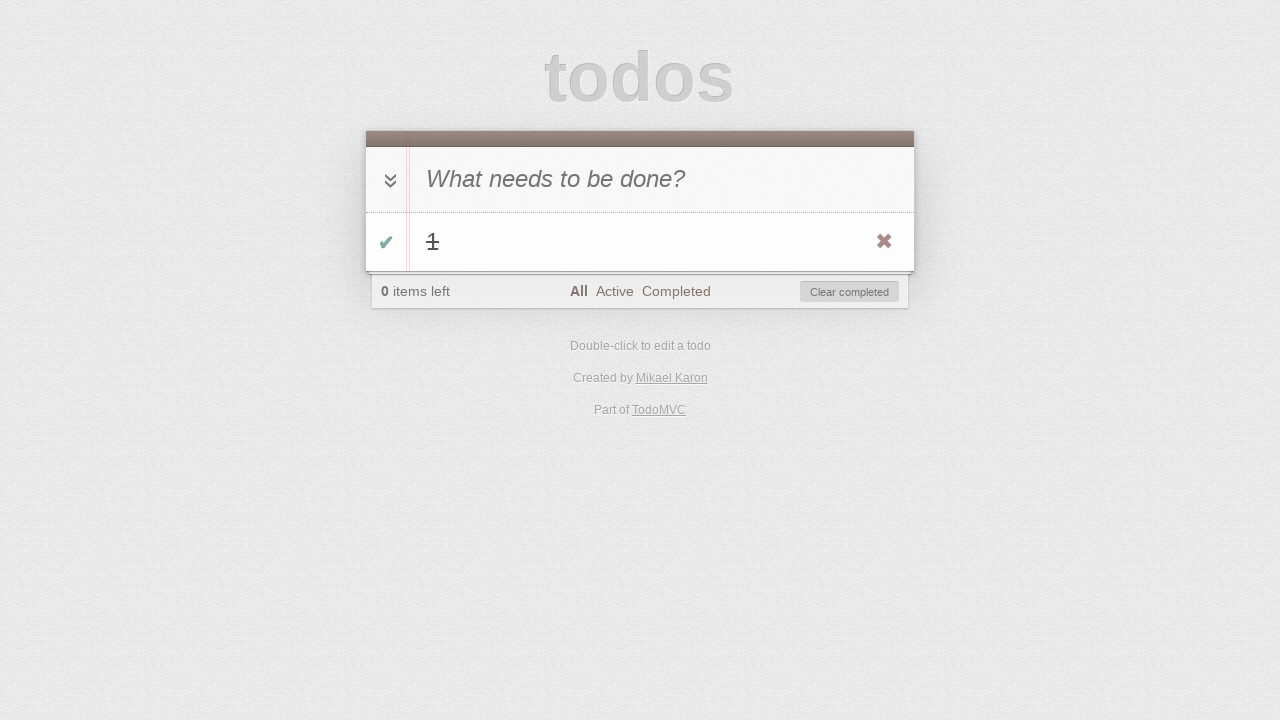

Clicked Active filter to show only active tasks at (614, 291) on [href='#/active']
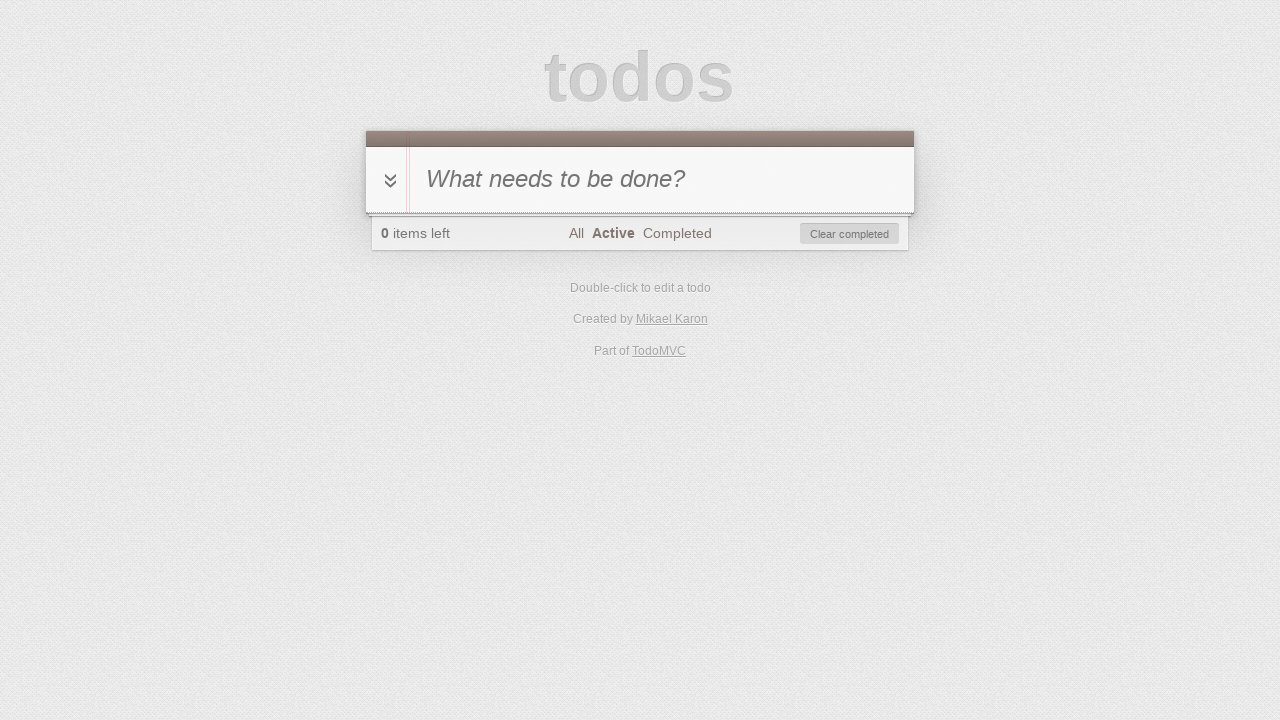

Clicked Completed filter to show only completed tasks at (677, 233) on [href='#/completed']
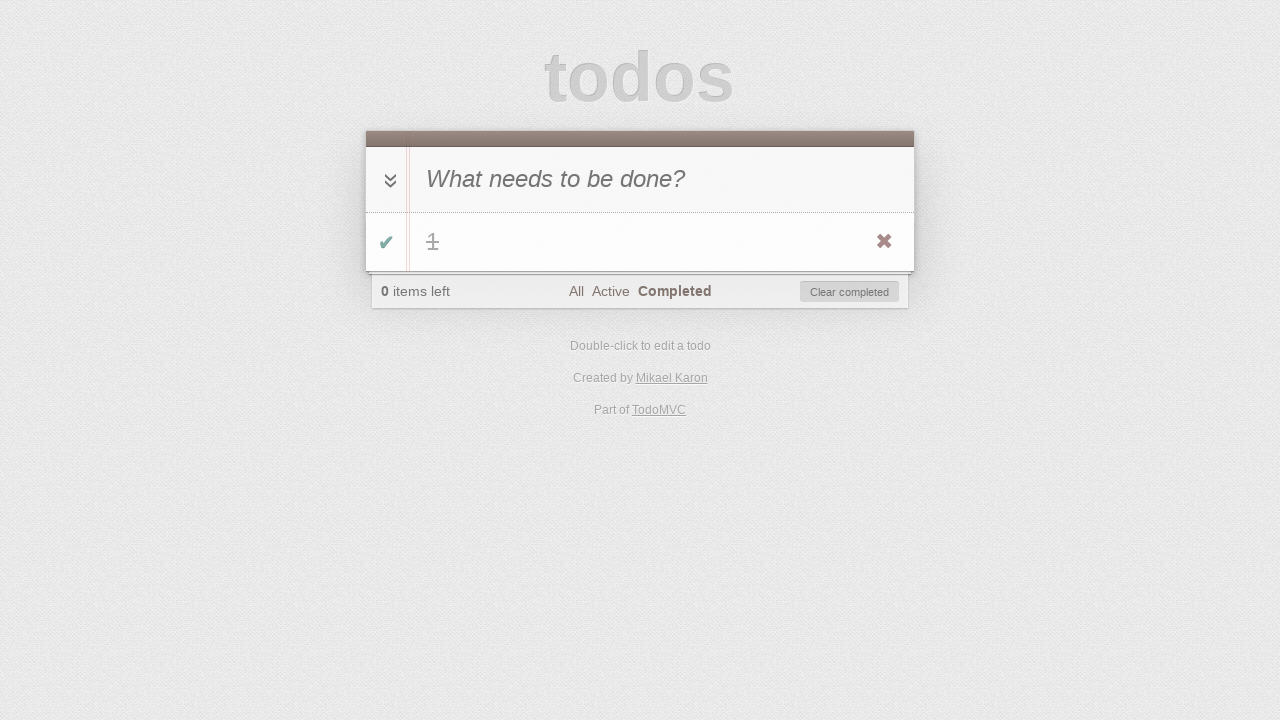

Double-clicked task '1' to enter edit mode at (662, 242) on li:has-text('1') label
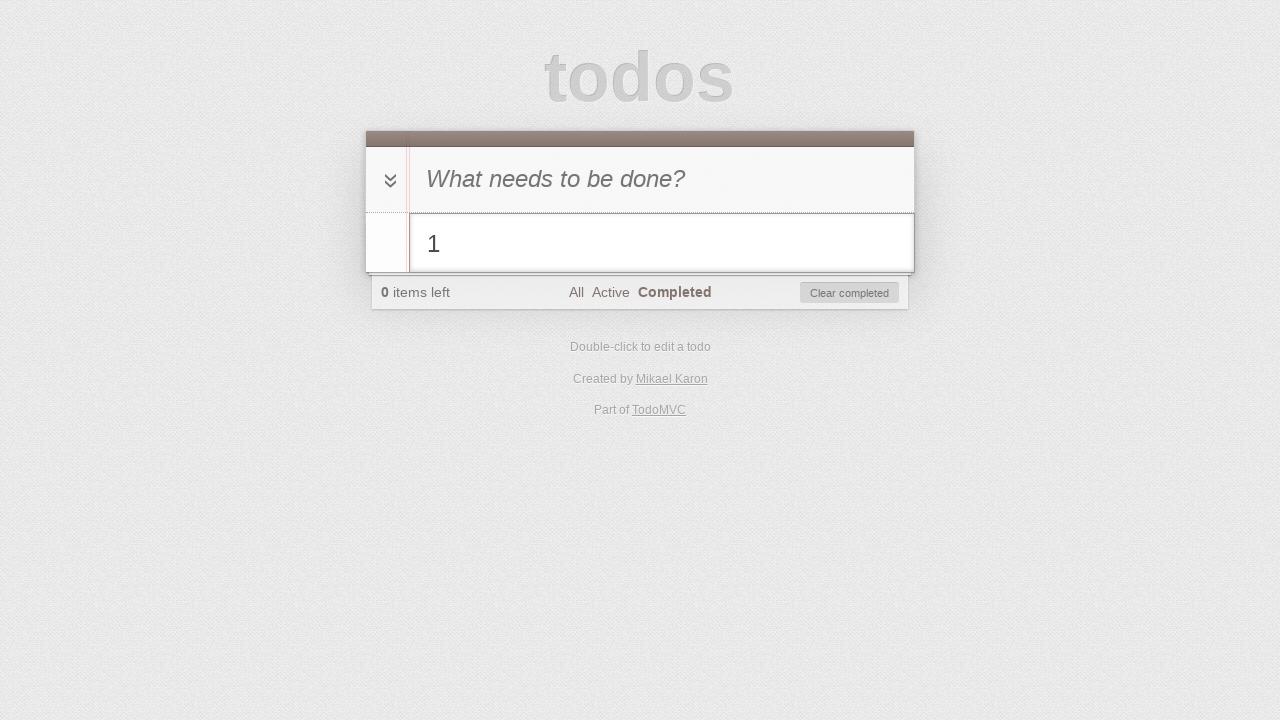

Modified task text to '1 is edited' on li.editing .edit
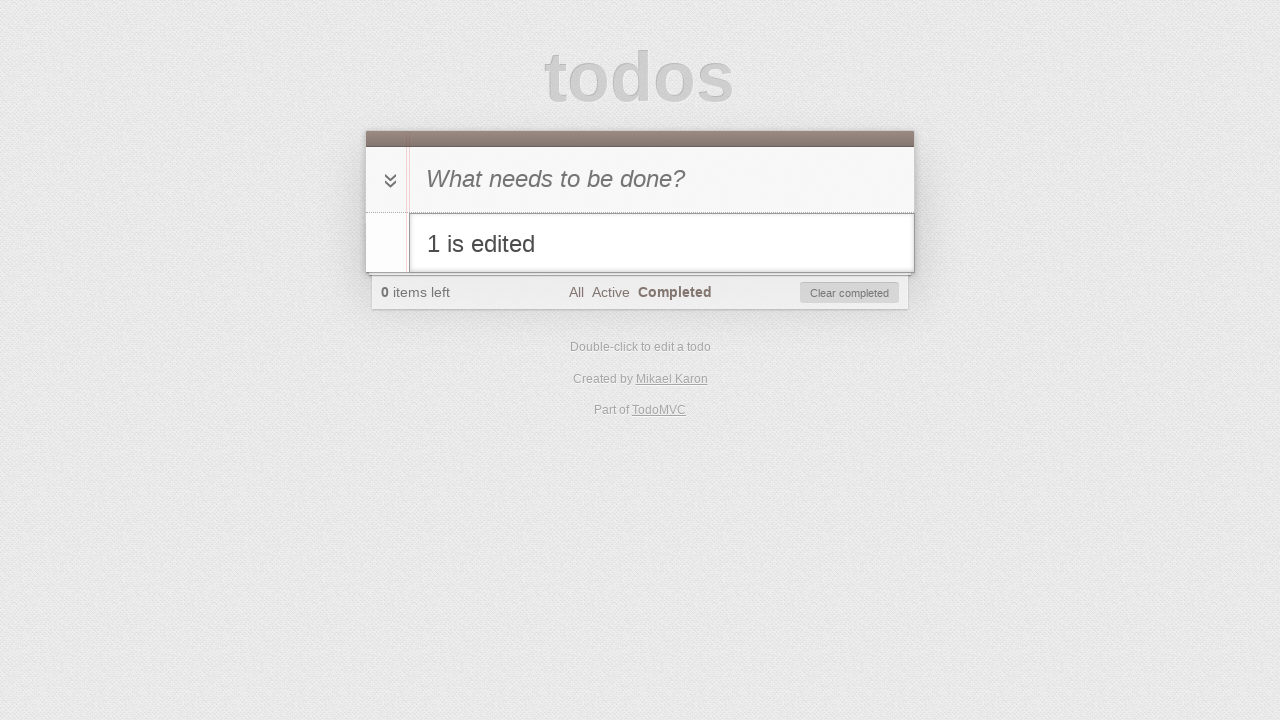

Pressed Enter to save task edit on li.editing .edit
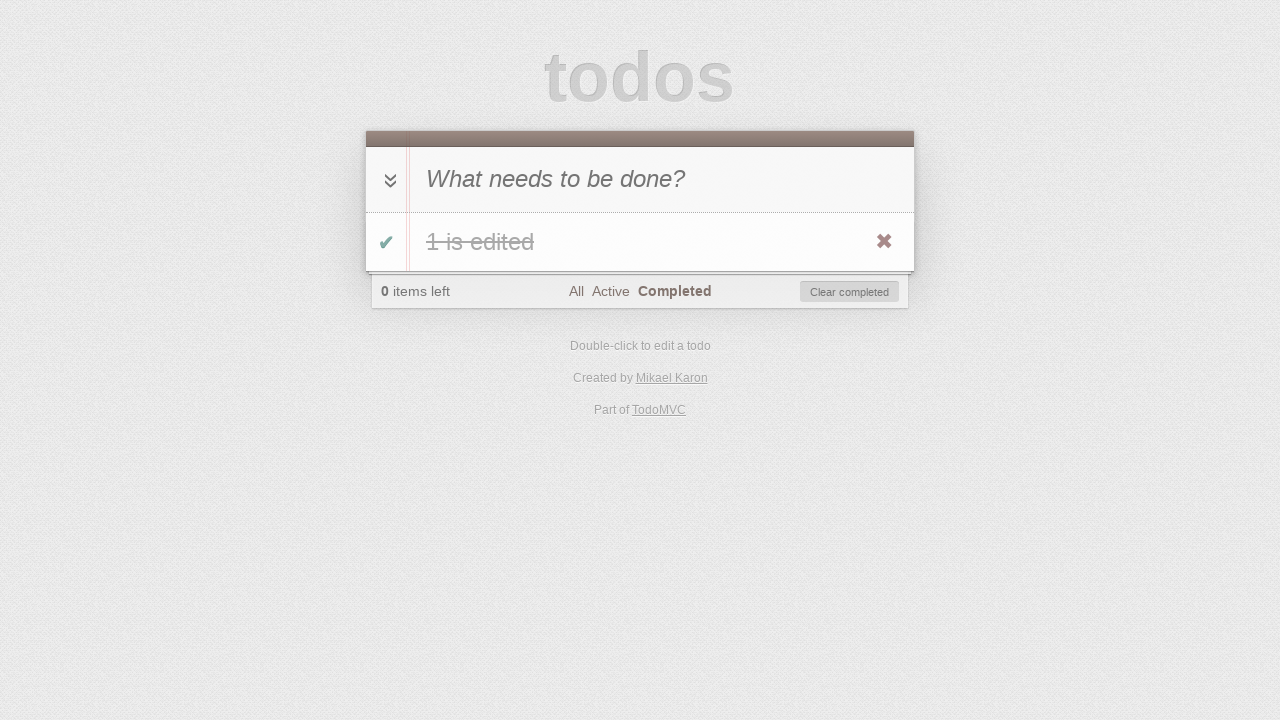

Toggled task '1 is edited' back to active status at (386, 242) on li:has-text('1 is edited') .toggle
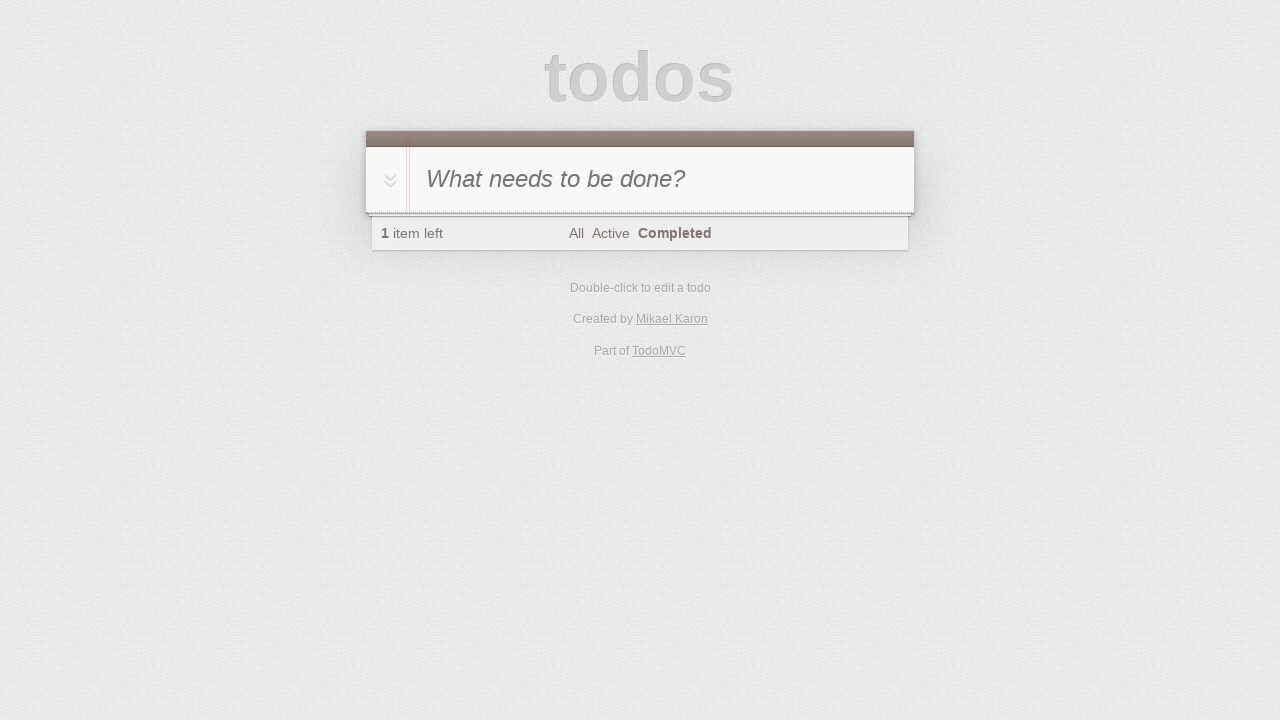

Clicked Active filter to show only active tasks again at (610, 233) on [href='#/active']
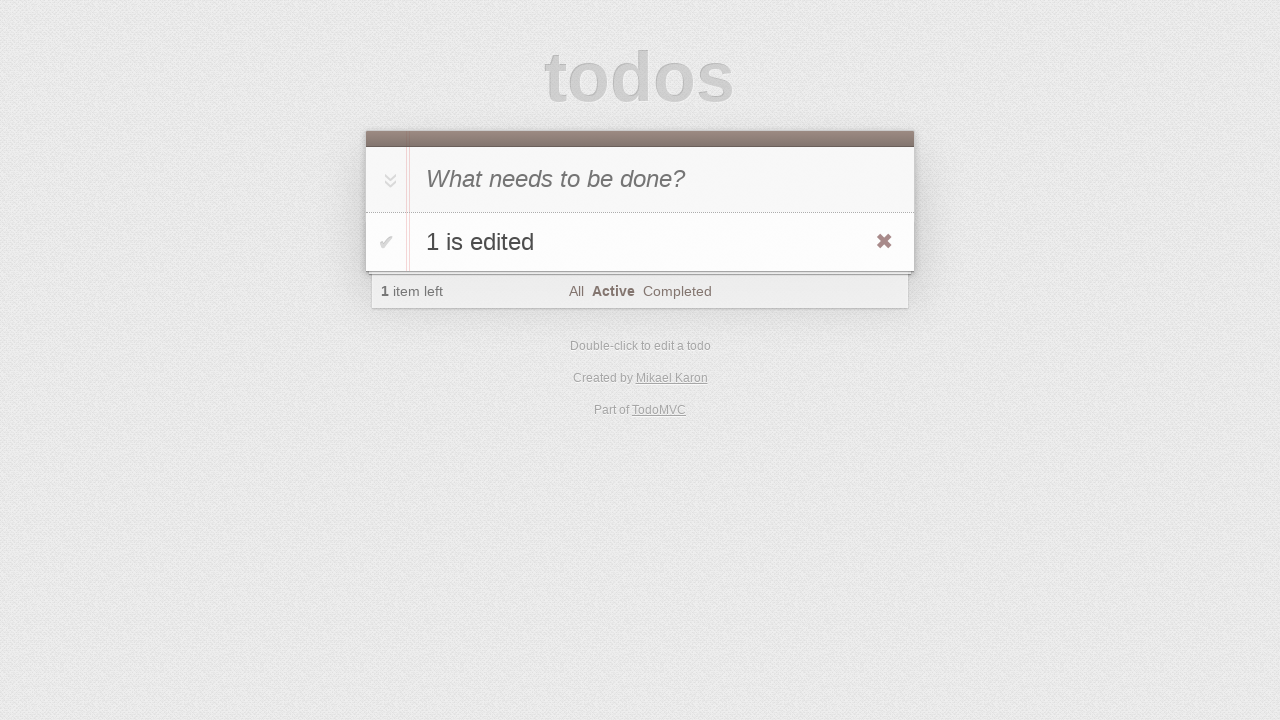

Toggled task '1 is edited' to completed status again at (386, 242) on li:has-text('1 is edited') .toggle
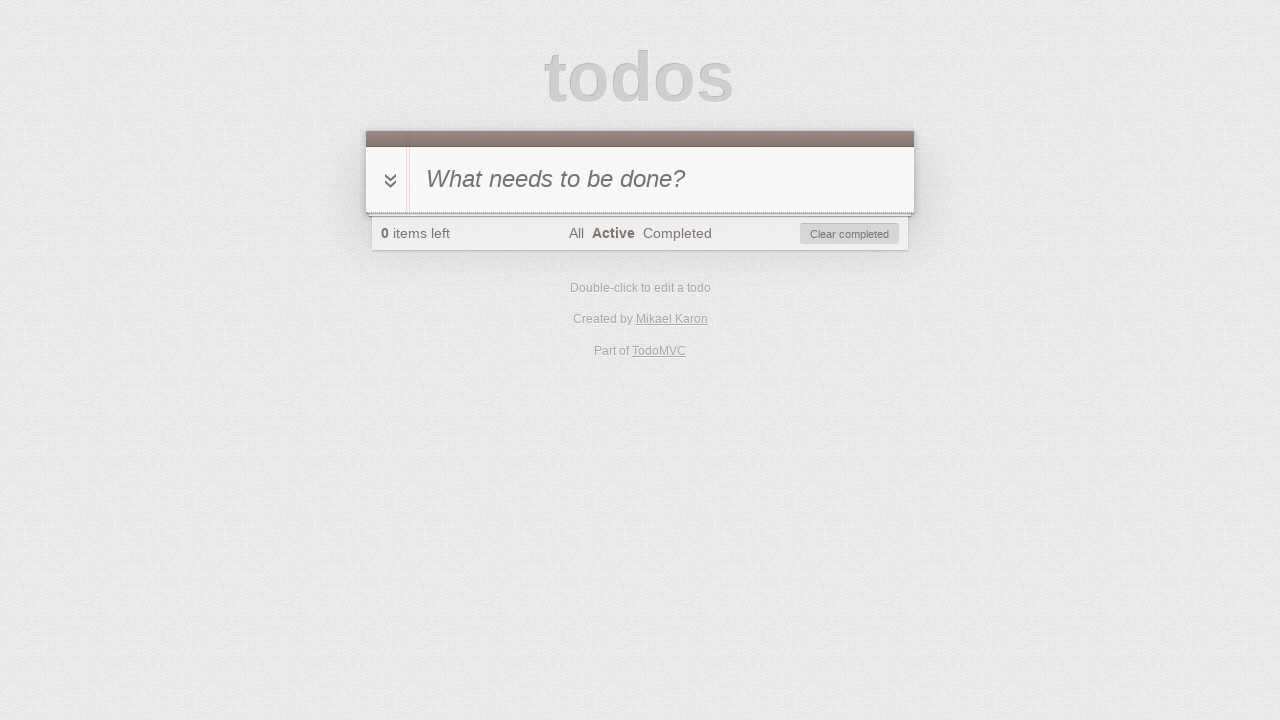

Clicked All filter to show all tasks at (576, 233) on [href='#/']
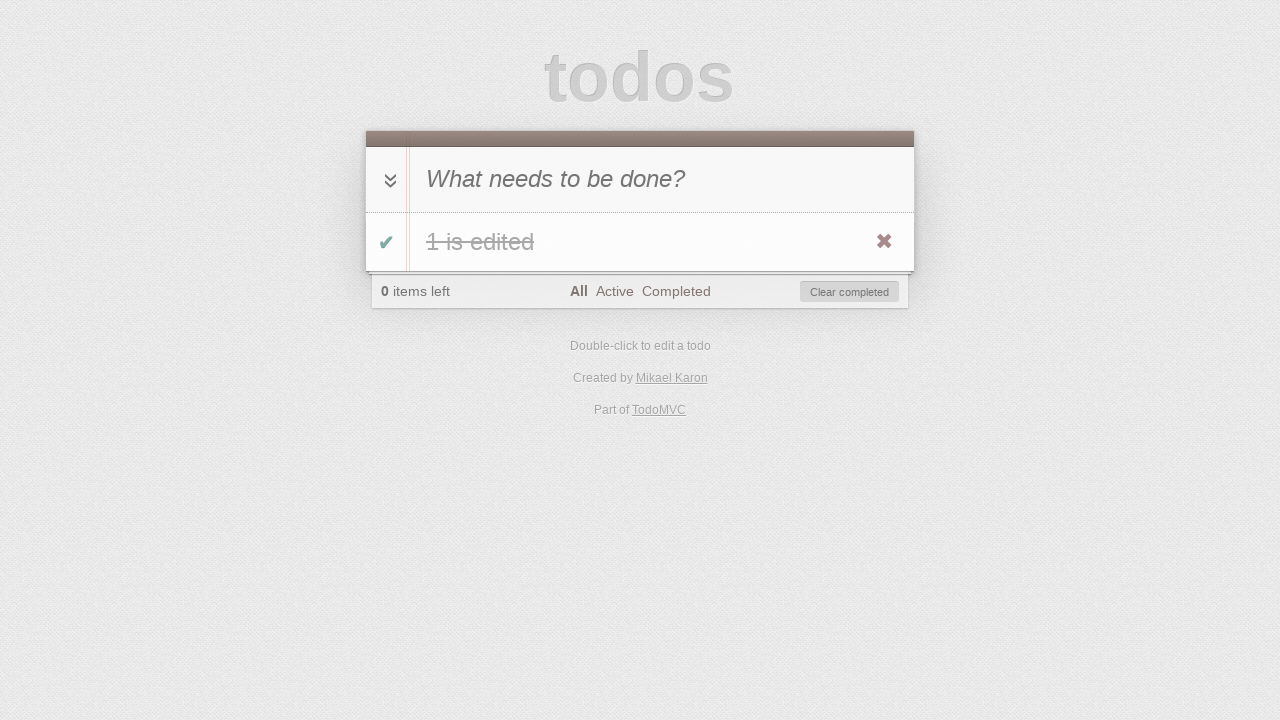

Hovered over task '1 is edited' to reveal delete button at (640, 242) on li:has-text('1 is edited')
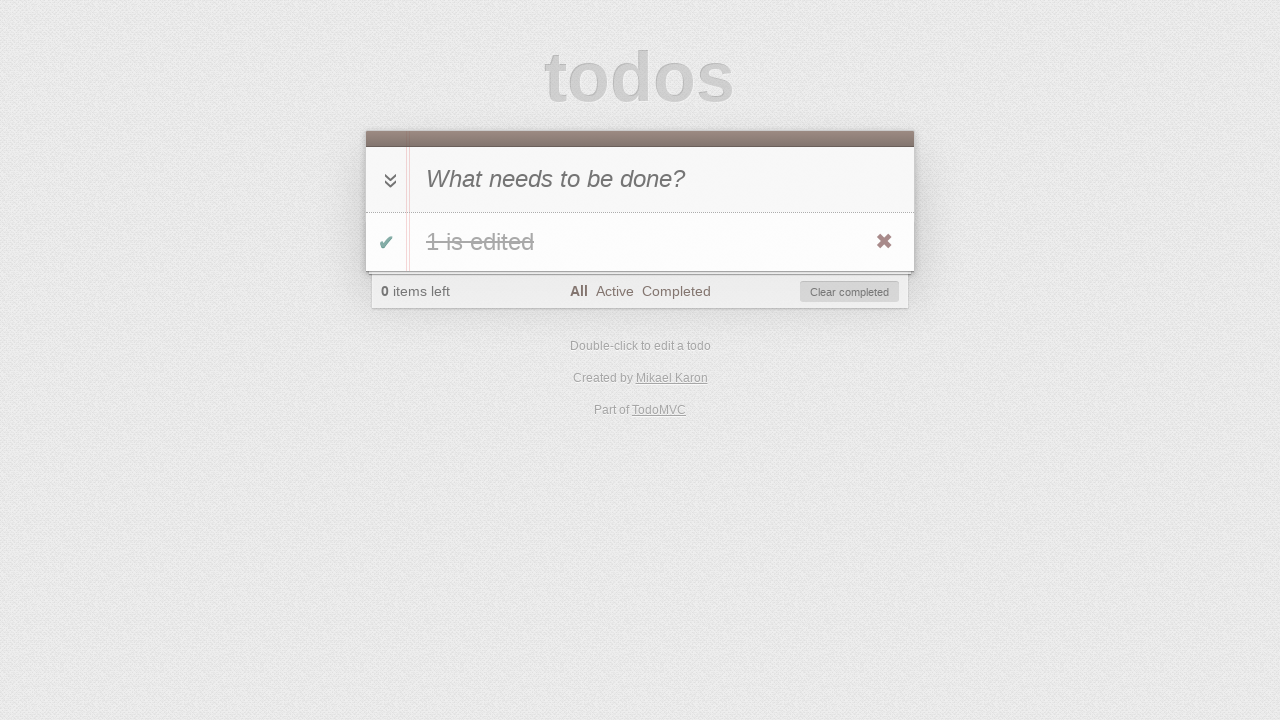

Clicked delete button to remove task '1 is edited' at (884, 242) on li:has-text('1 is edited') .destroy
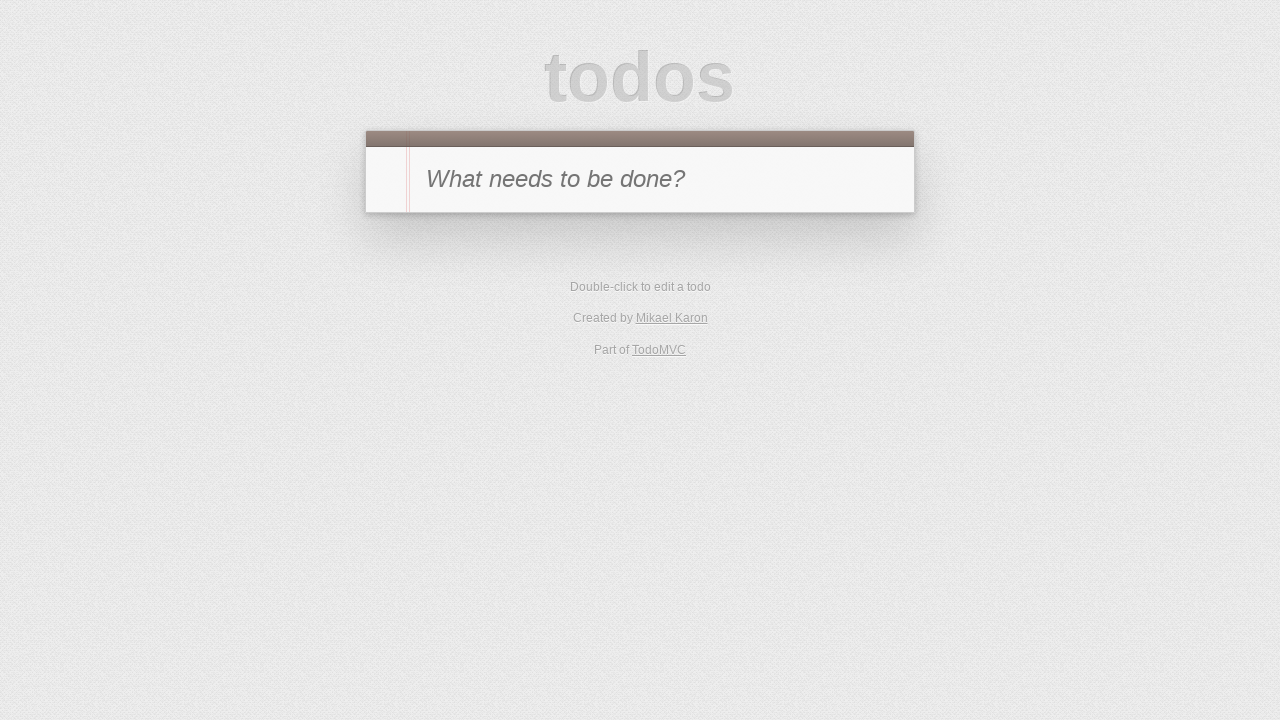

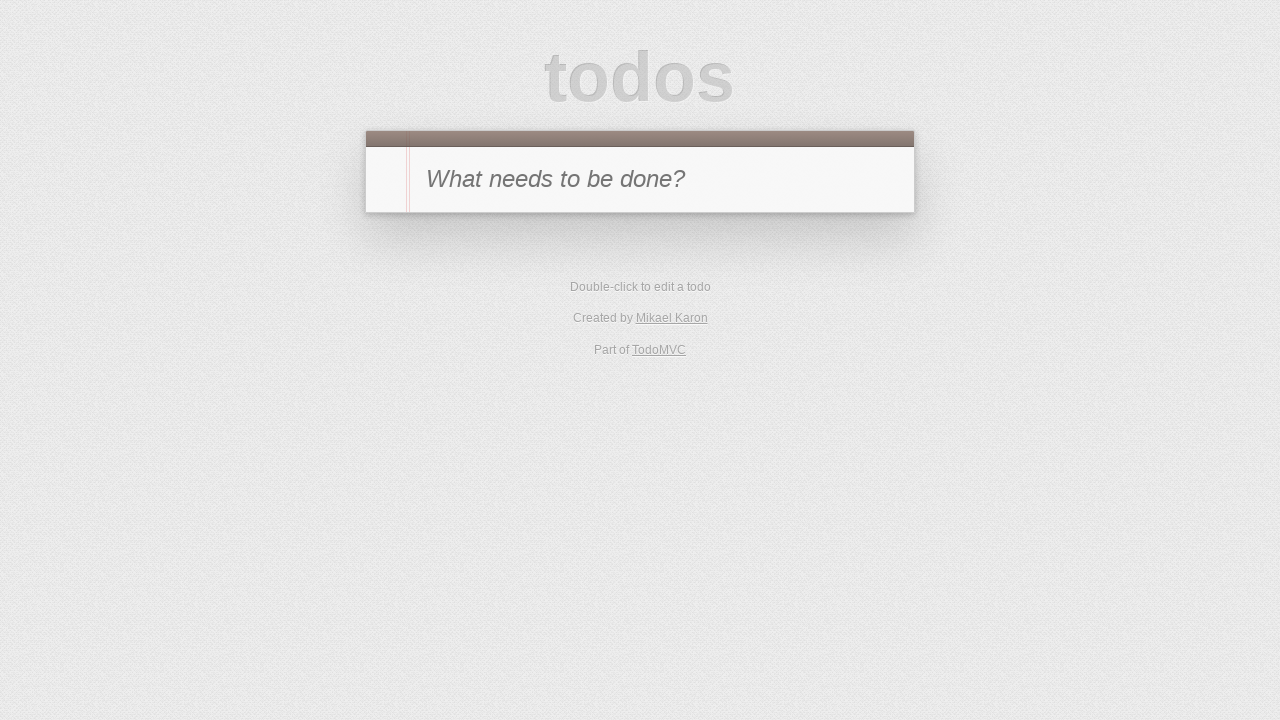